Navigates to LG.com homepage and maximizes the browser window

Starting URL: https://lg.com

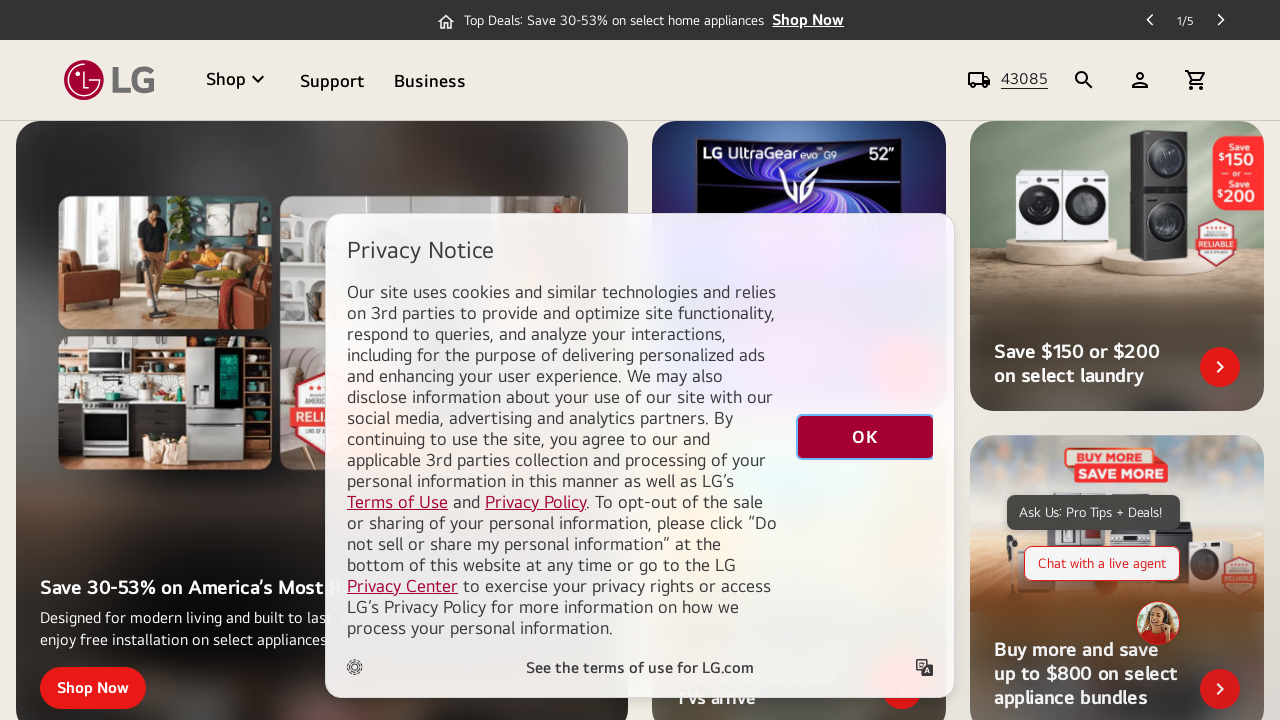

Set browser viewport to 1920x1080 (maximized)
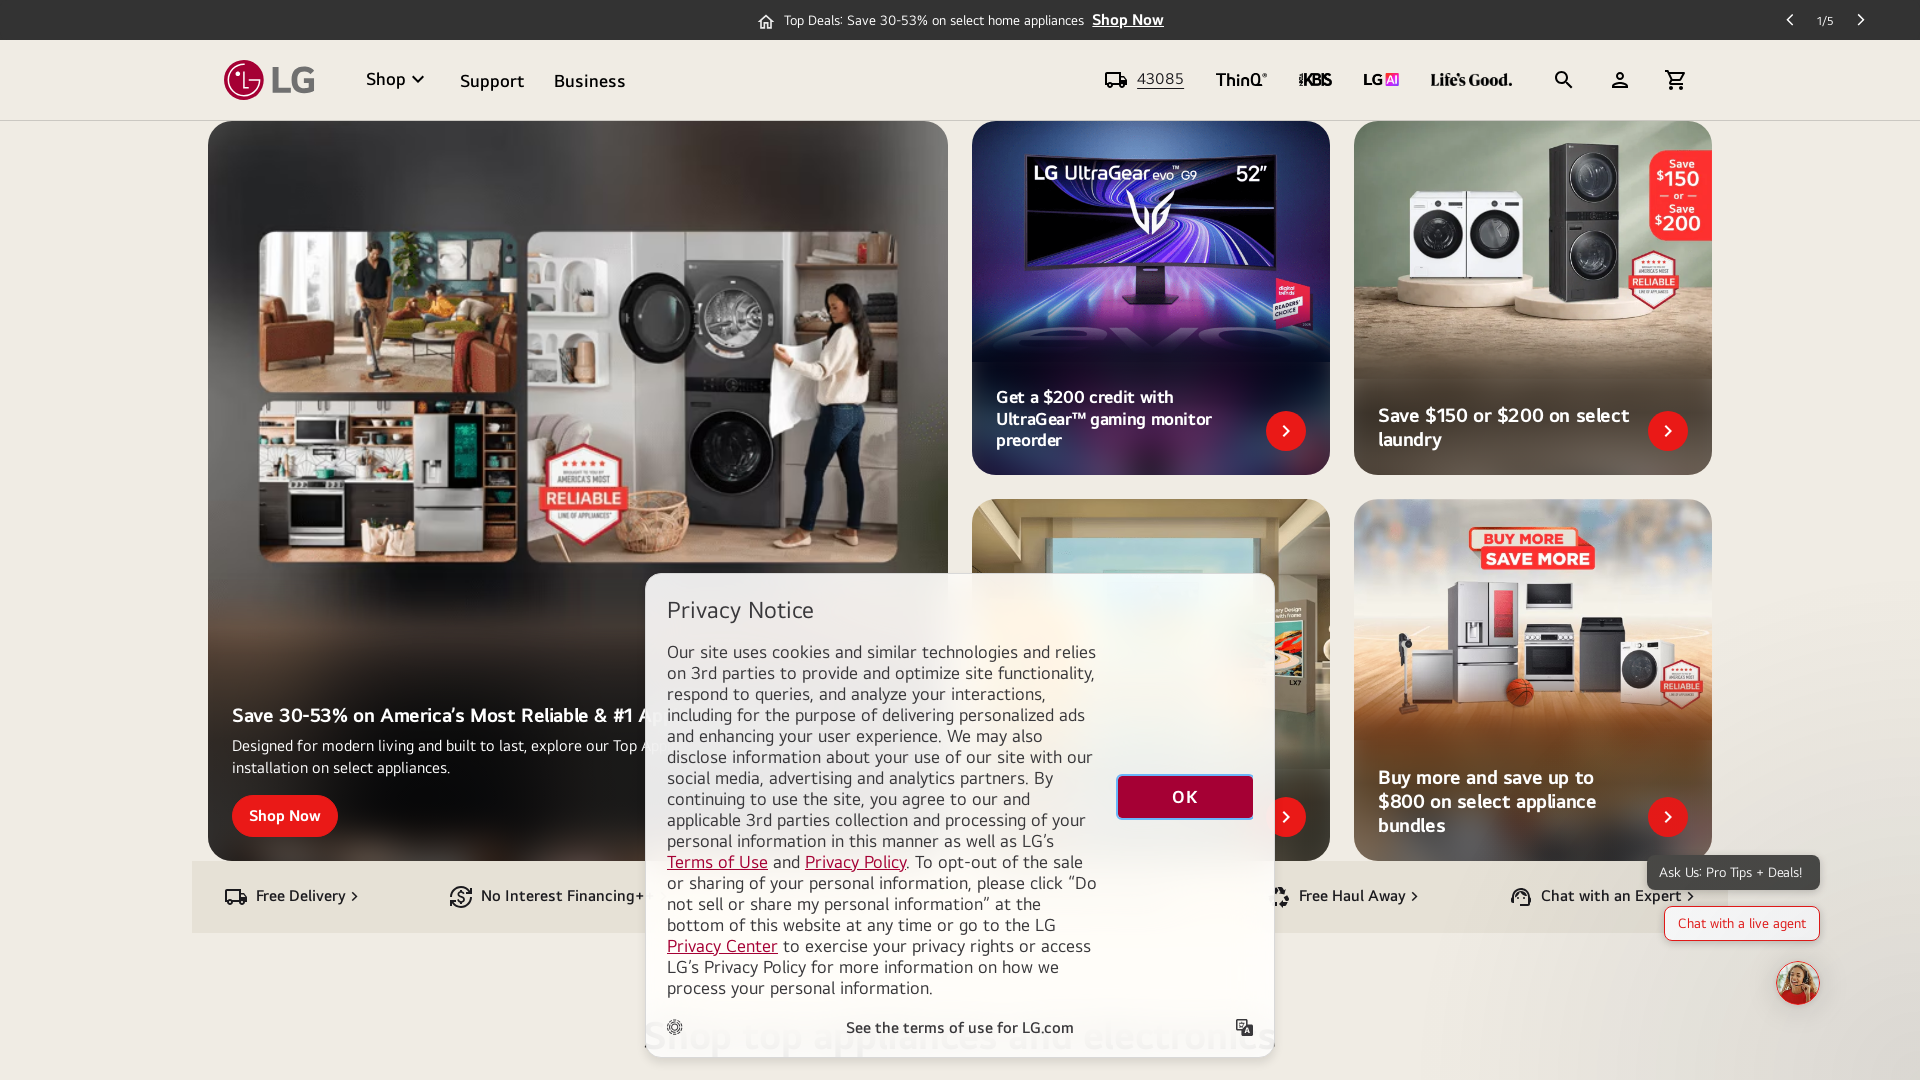

LG.com homepage loaded (domcontentloaded)
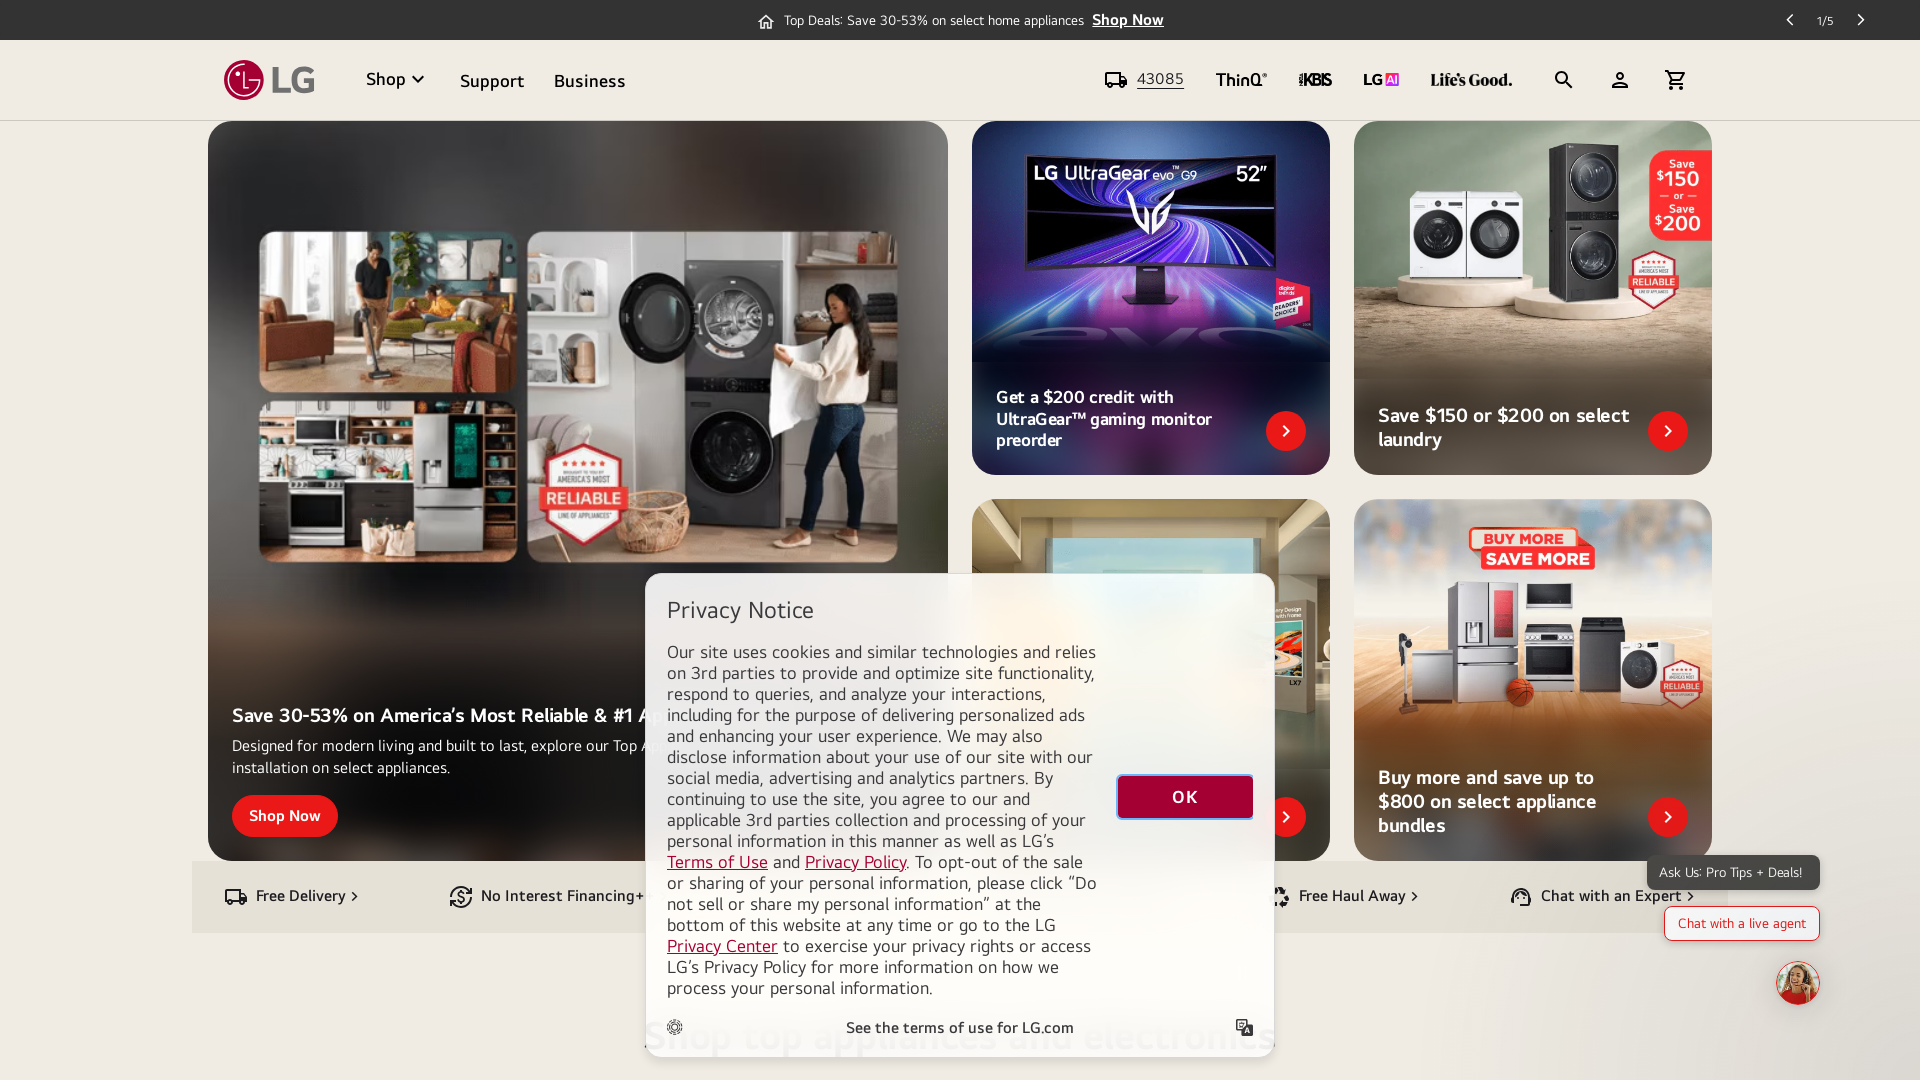

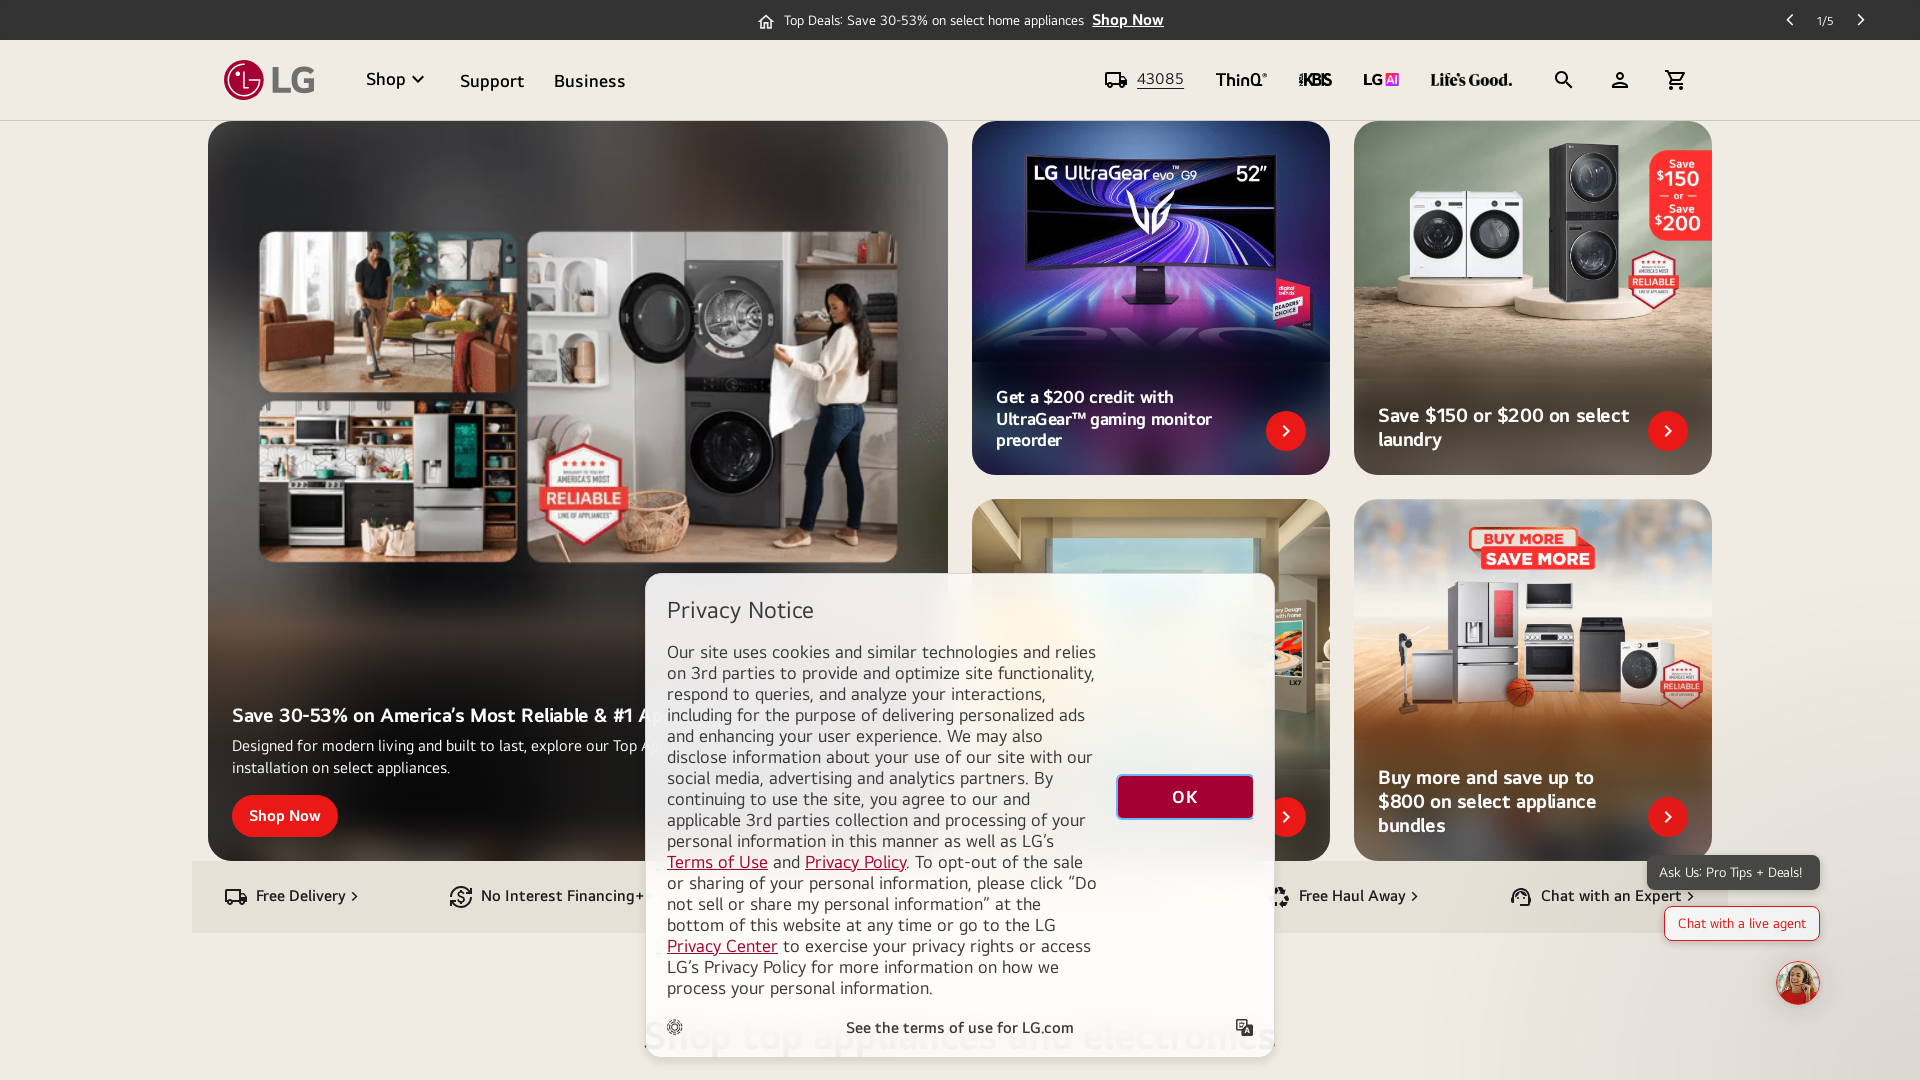